Tests the Inputs page by navigating to it and entering a random number between 1 and 10000.

Starting URL: https://the-internet.herokuapp.com/

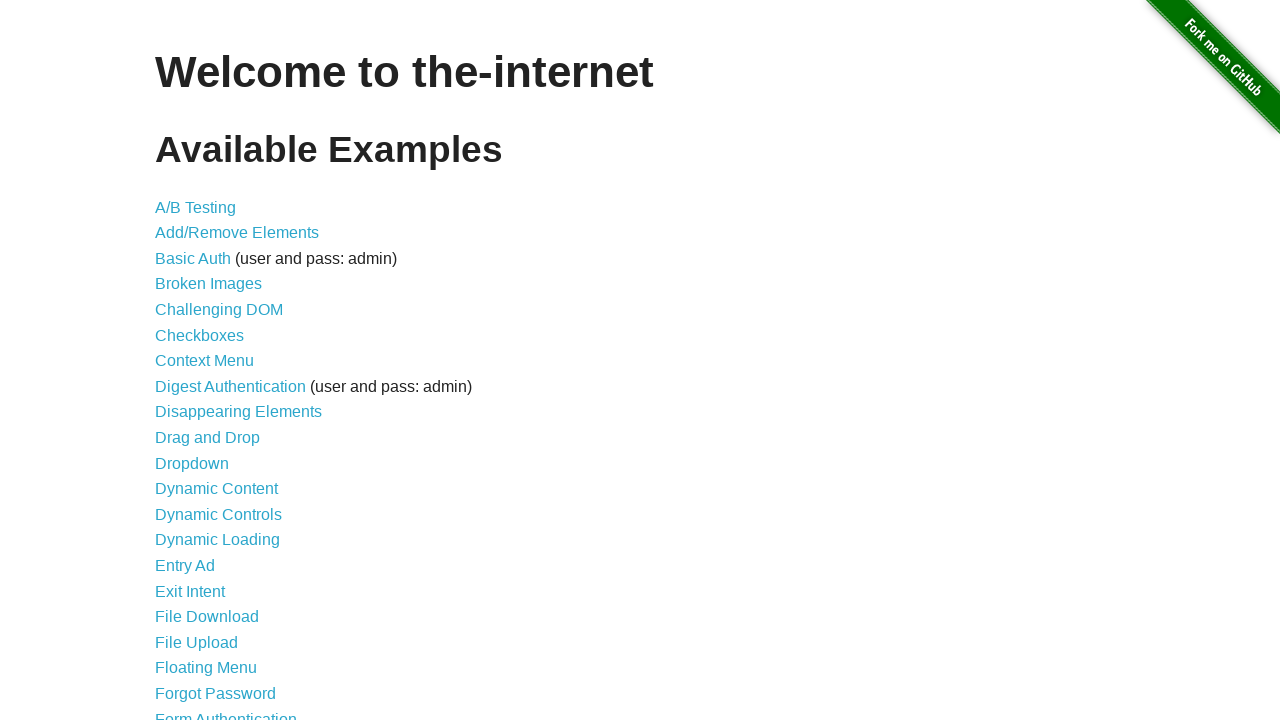

Clicked on Inputs link to navigate to the Inputs page at (176, 361) on a[href='/inputs']
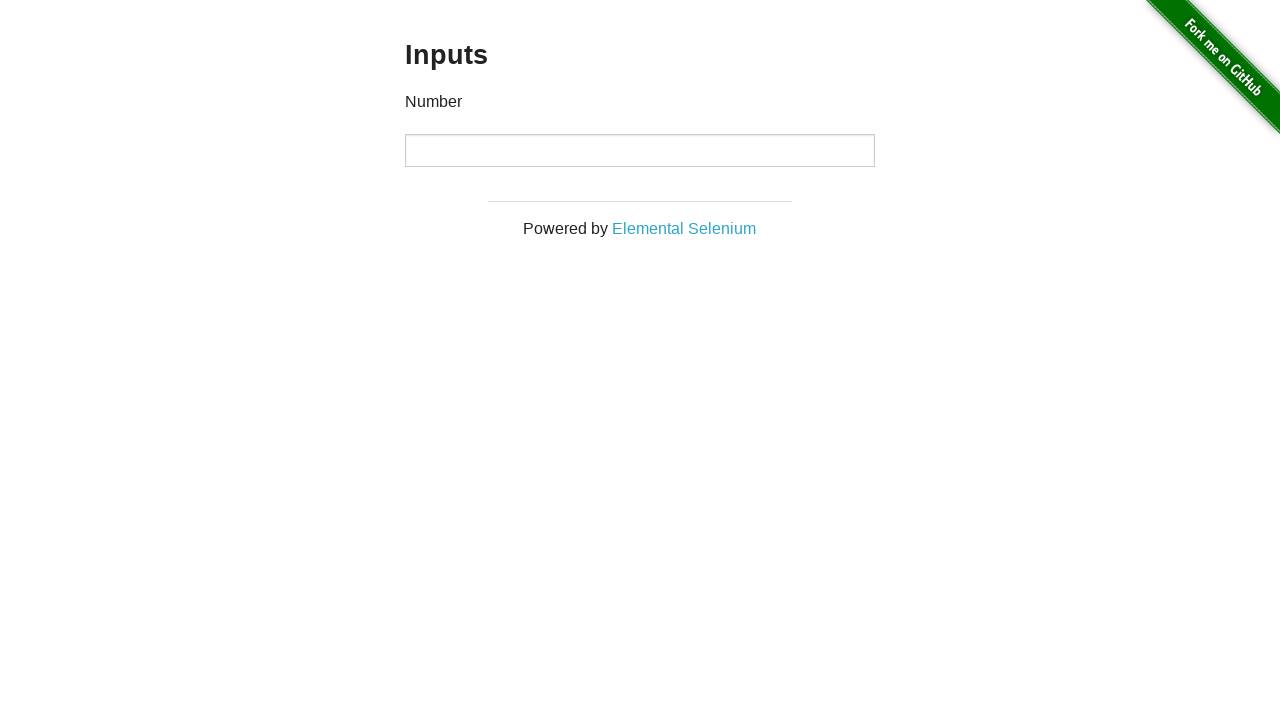

Entered random number 4214 into the input field on input
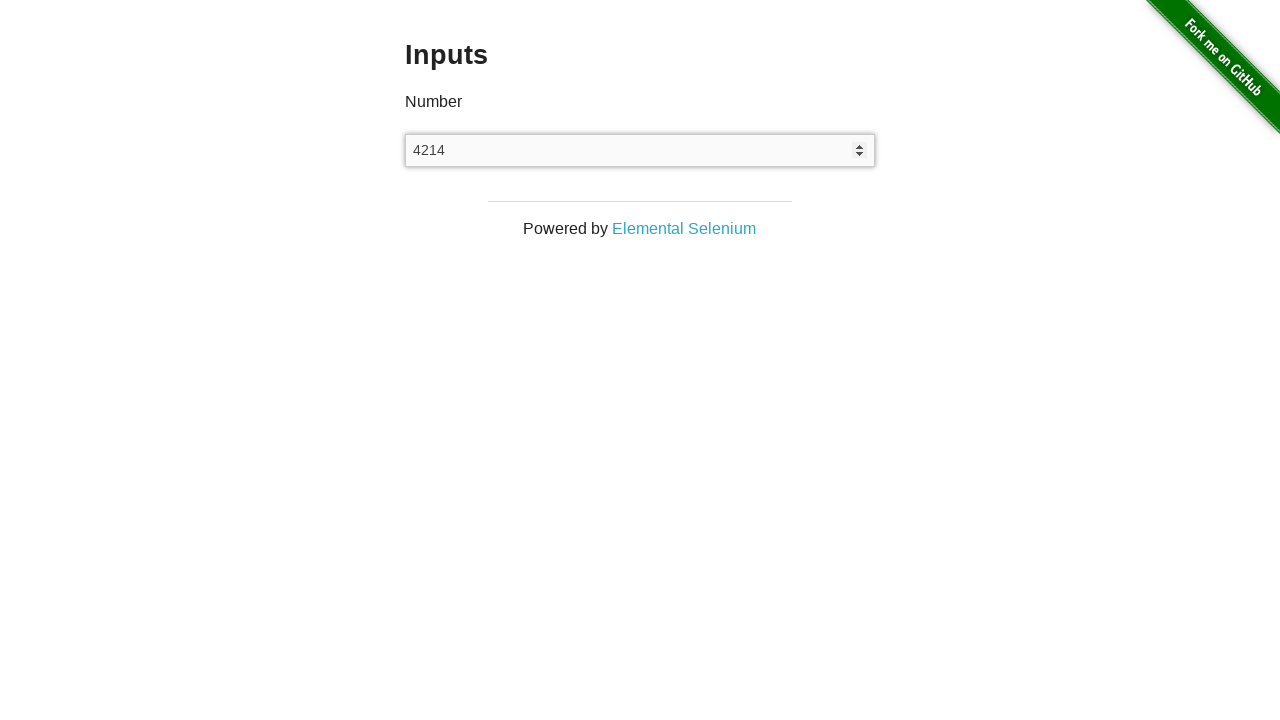

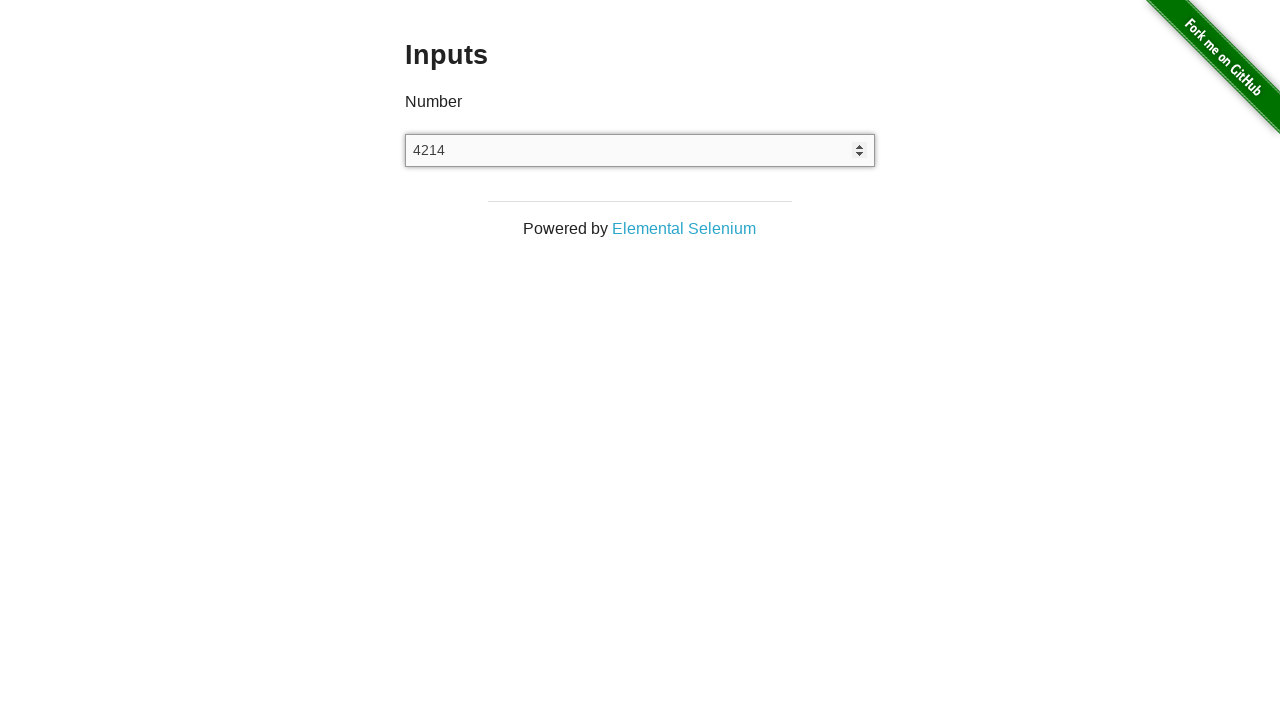